Tests searchable dropdown on React Semantic UI demo page by typing "ang" and selecting "Anguilla" from filtered results

Starting URL: https://react.semantic-ui.com/maximize/dropdown-example-search-selection/

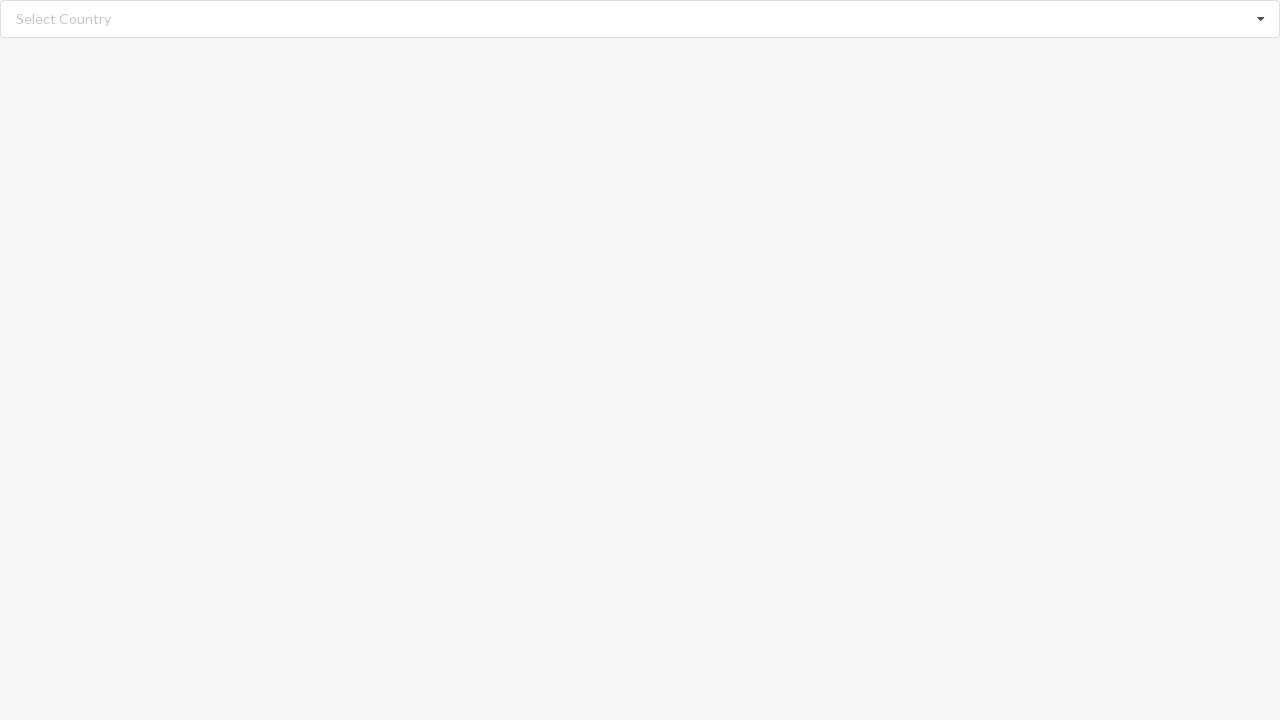

Typed 'ang' in search field to filter dropdown options on input.search
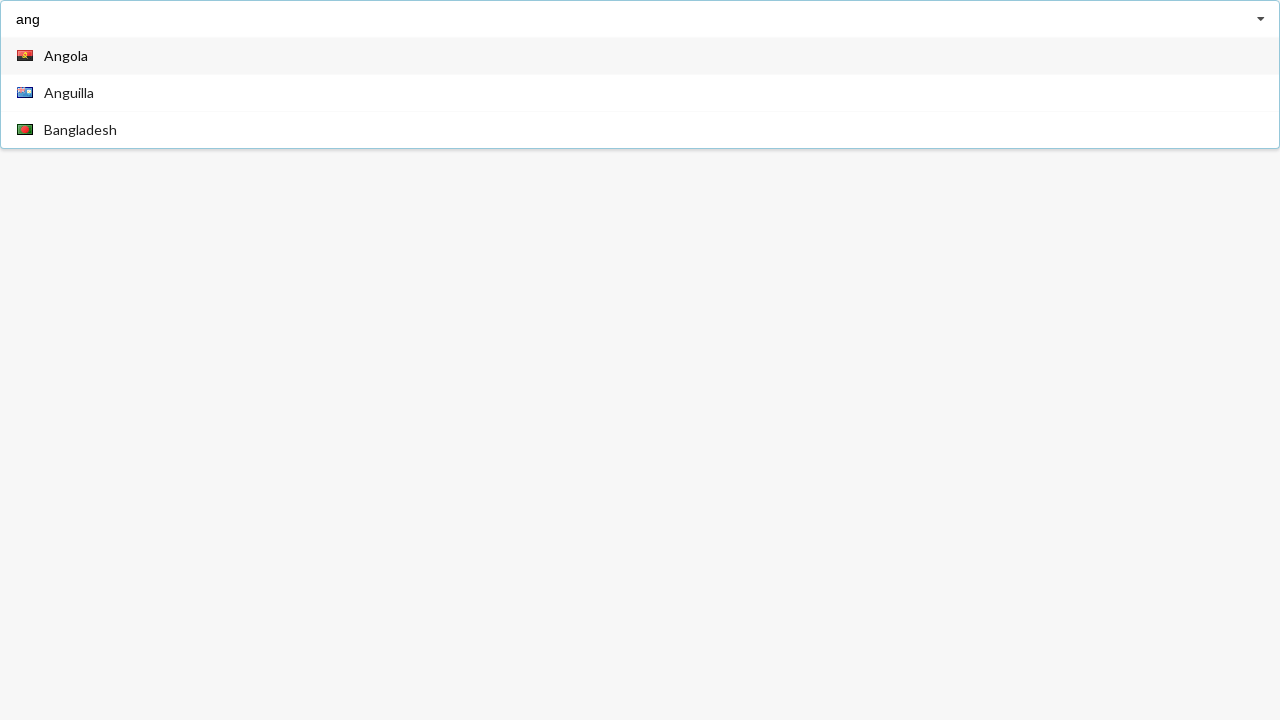

Filtered results loaded in dropdown
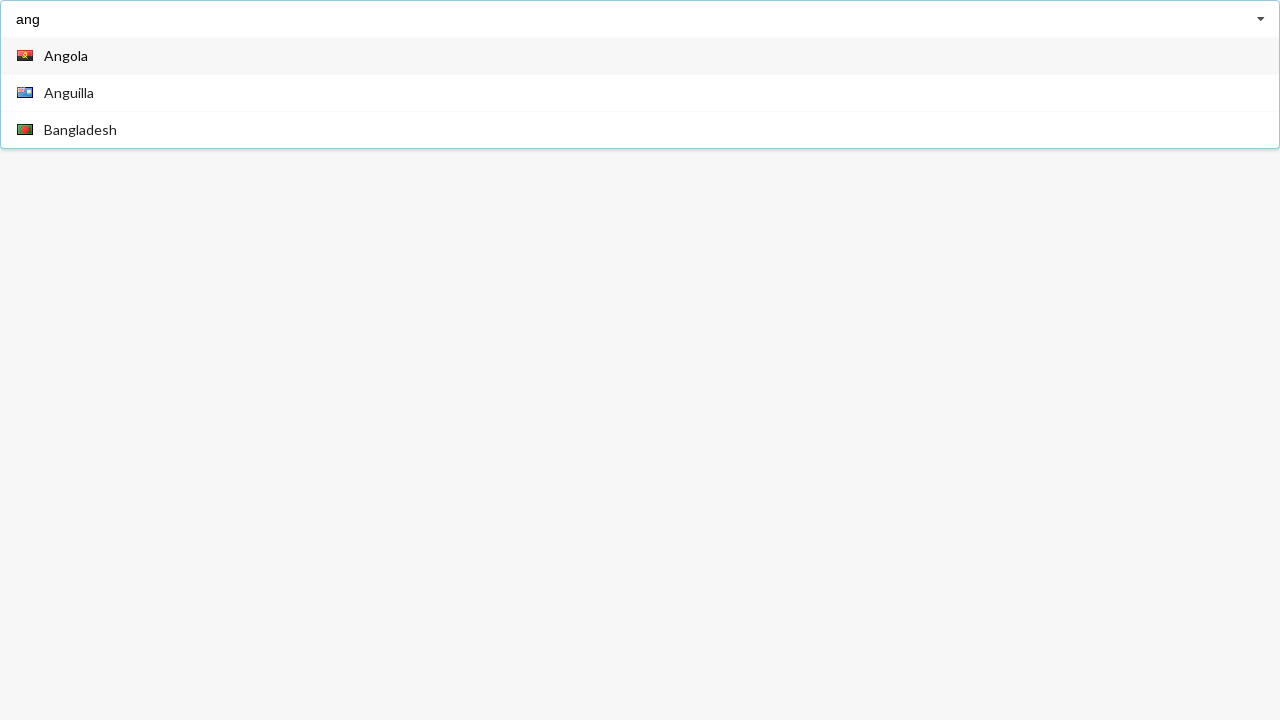

Clicked 'Anguilla' option from filtered results
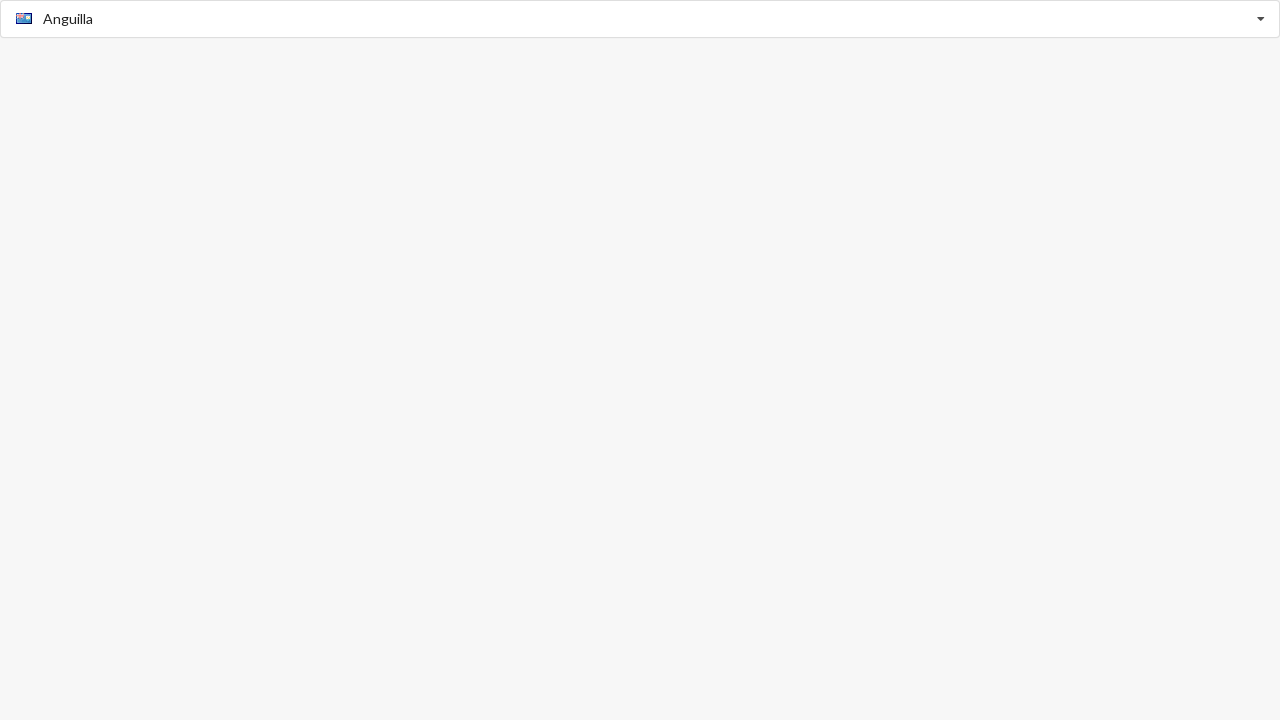

Verified that 'Anguilla' was successfully selected in dropdown
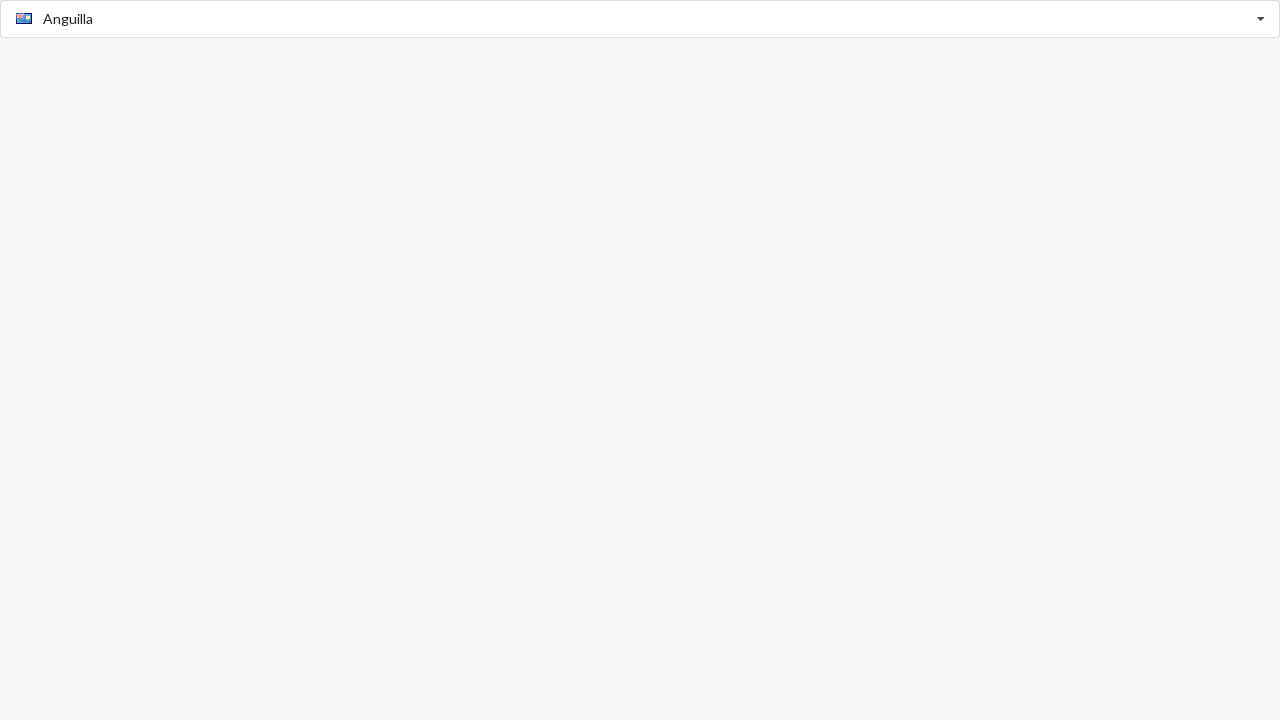

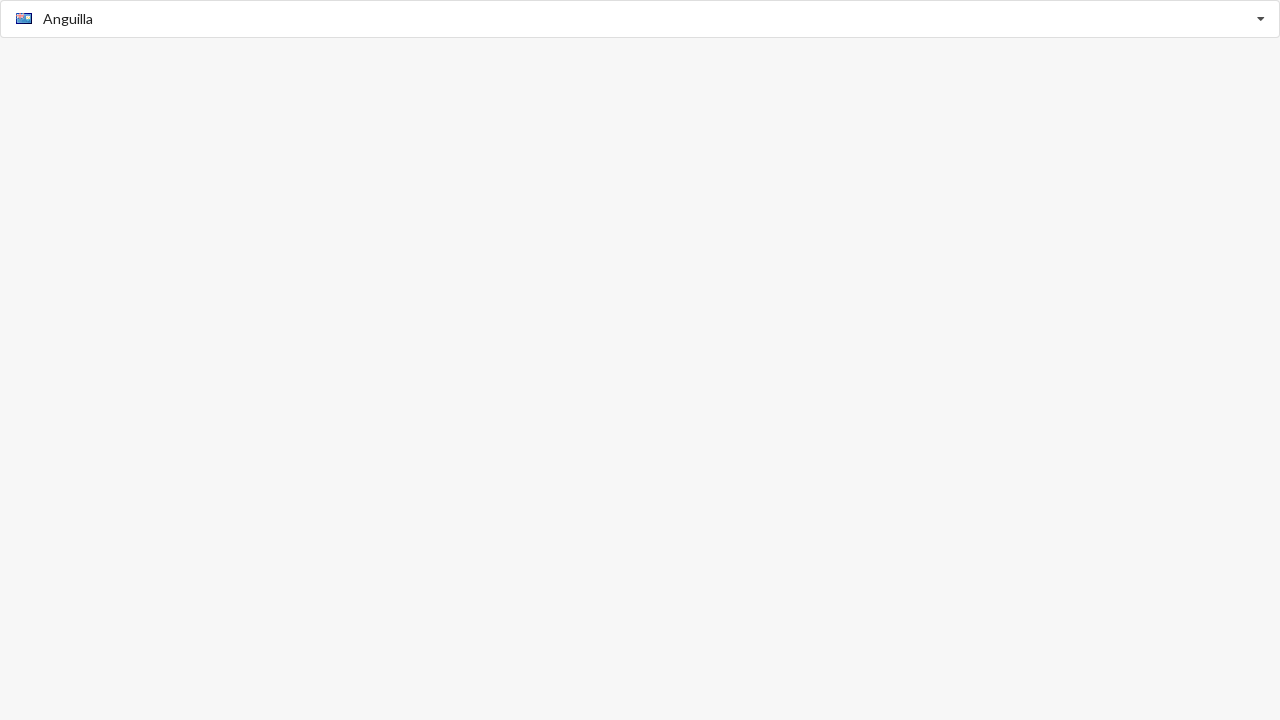